Tests form validation by attempting to submit without filling required fields, verifying that the confirmation modal does not appear when required fields are missing.

Starting URL: https://demoqa.com/automation-practice-form

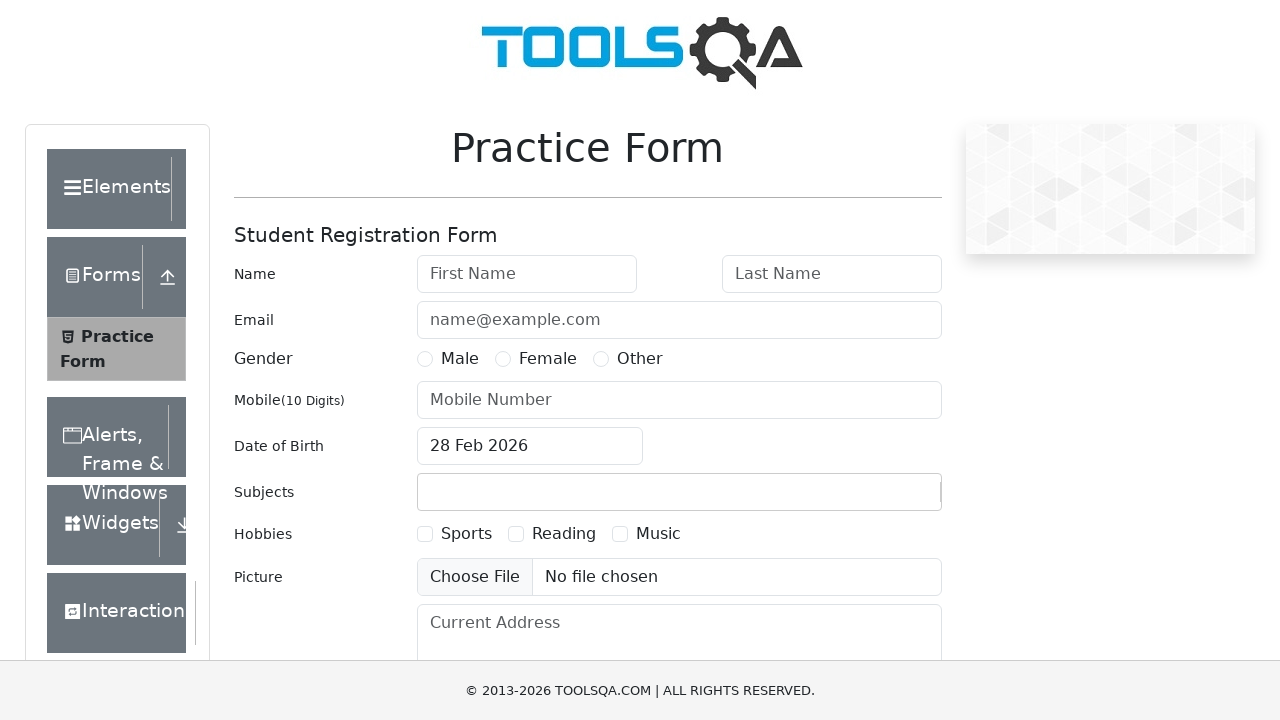

Attempted to submit form without filling any fields
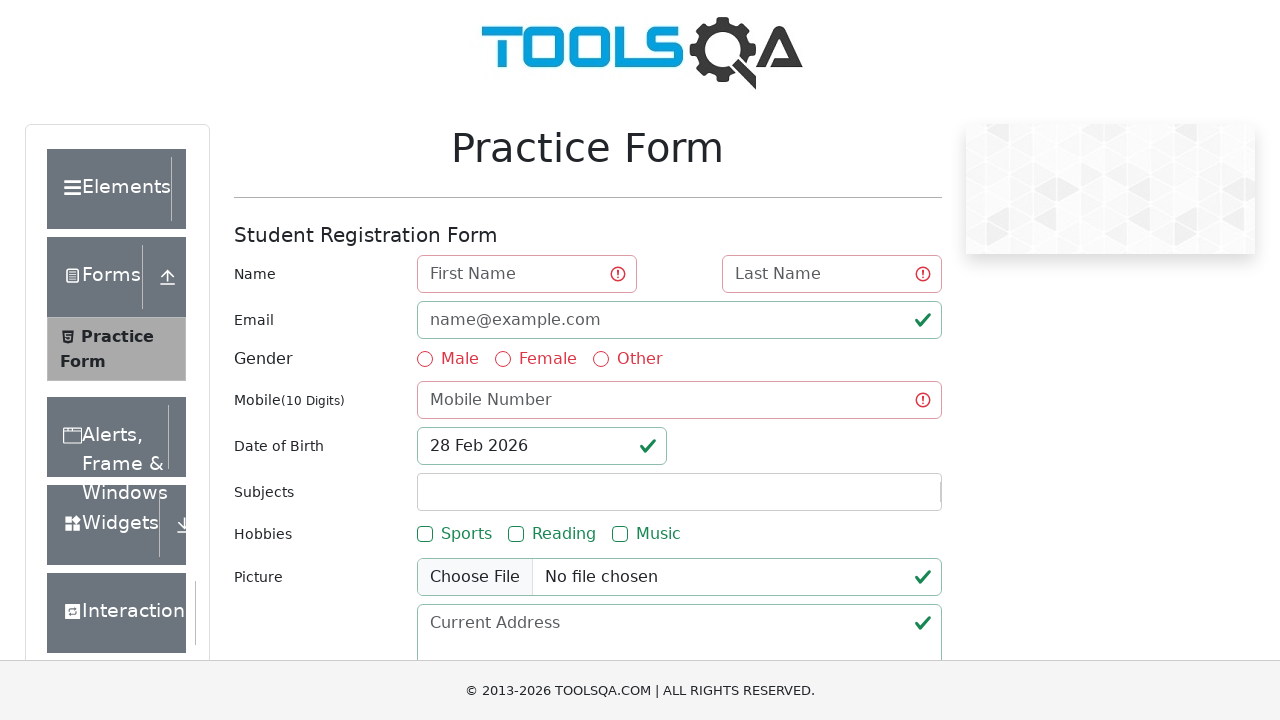

Verified confirmation modal does not appear when form is empty
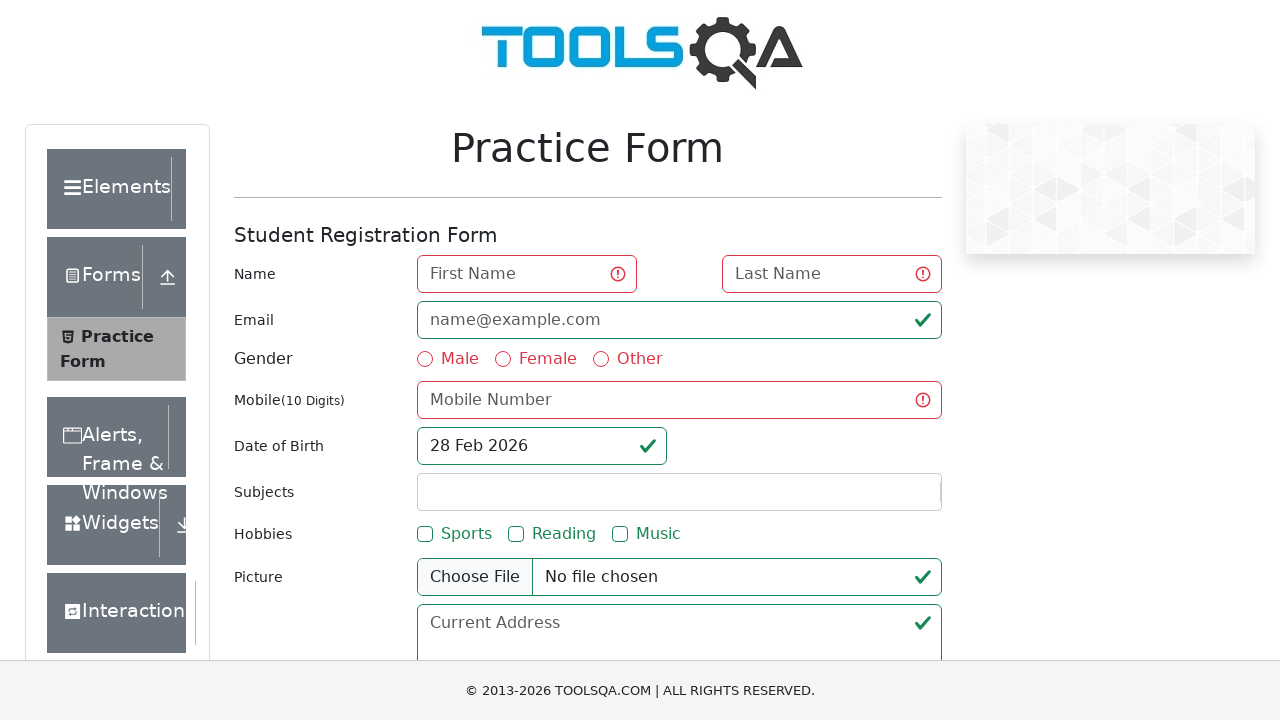

Filled email field with test email on #userEmail
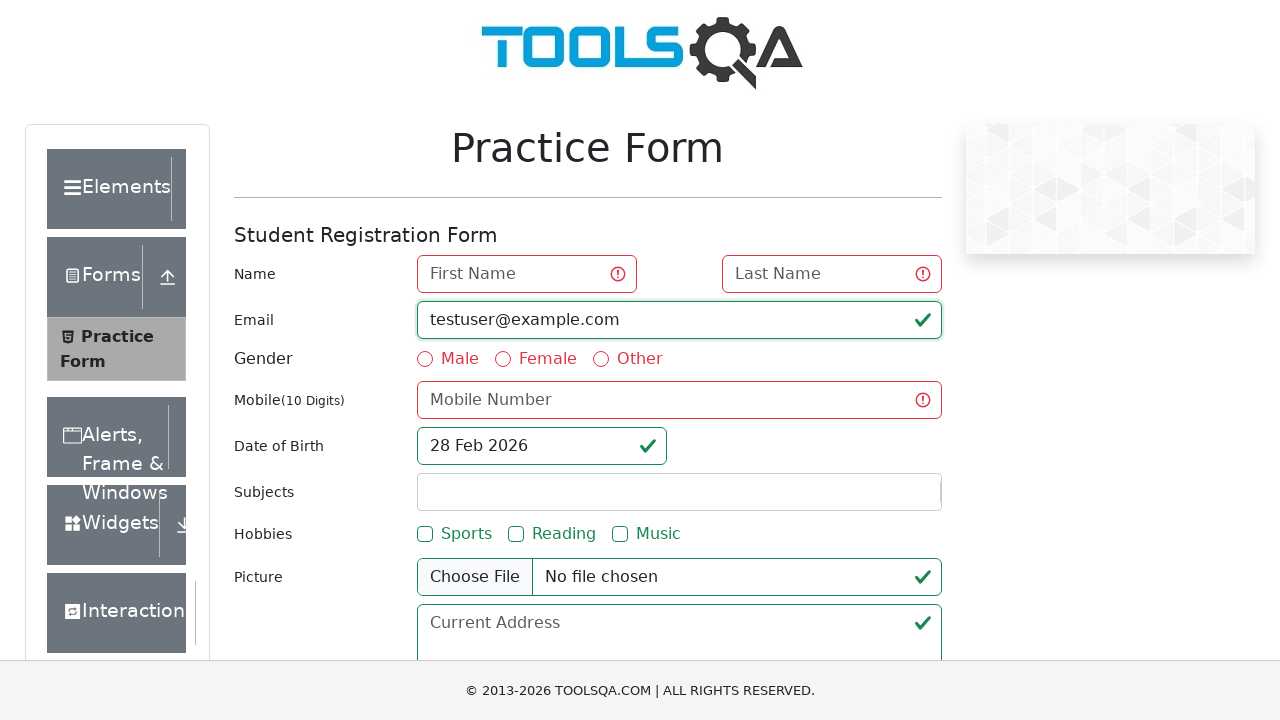

Clicked date of birth input field at (542, 446) on #dateOfBirthInput
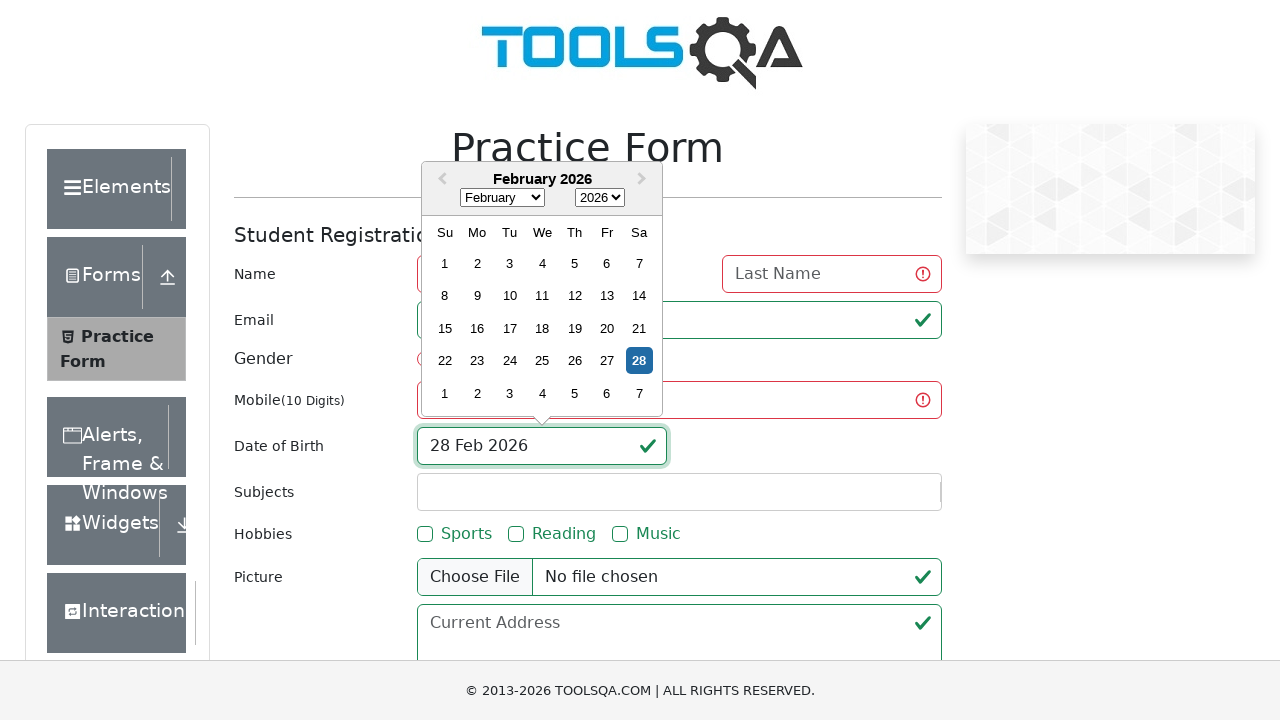

Filled date of birth with 11 Sep 1996 on #dateOfBirthInput
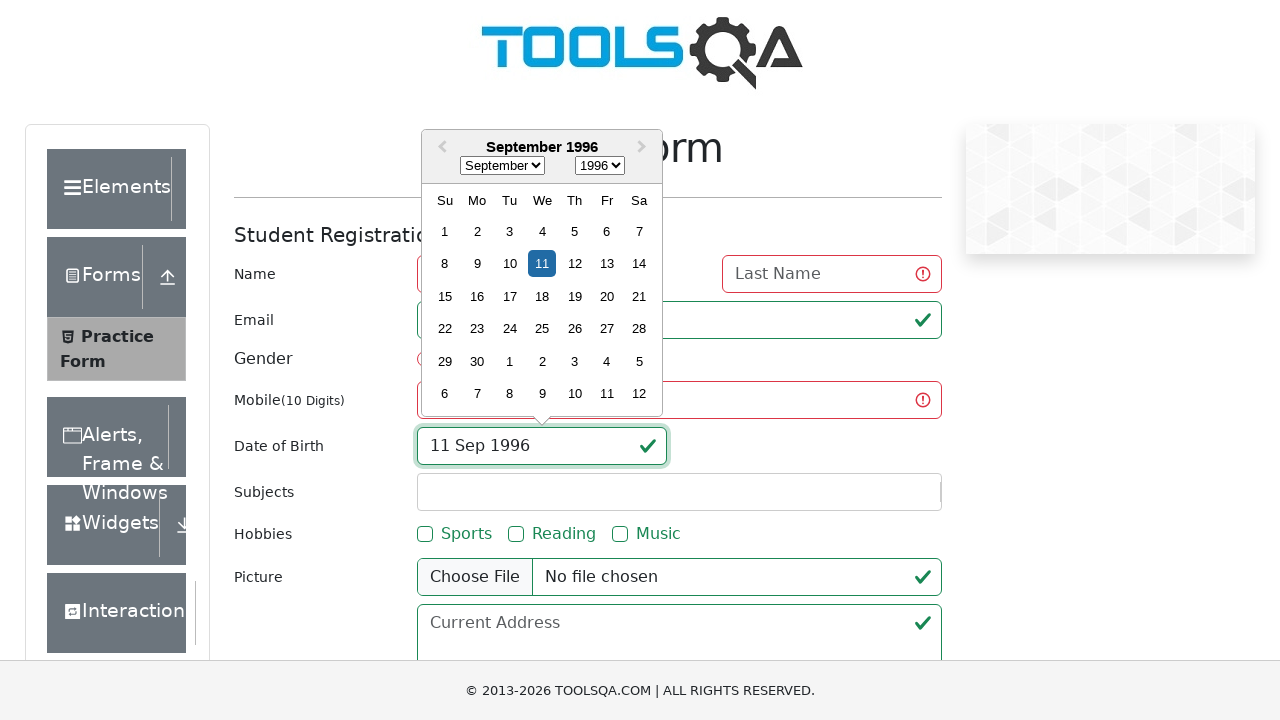

Pressed Enter to confirm date of birth
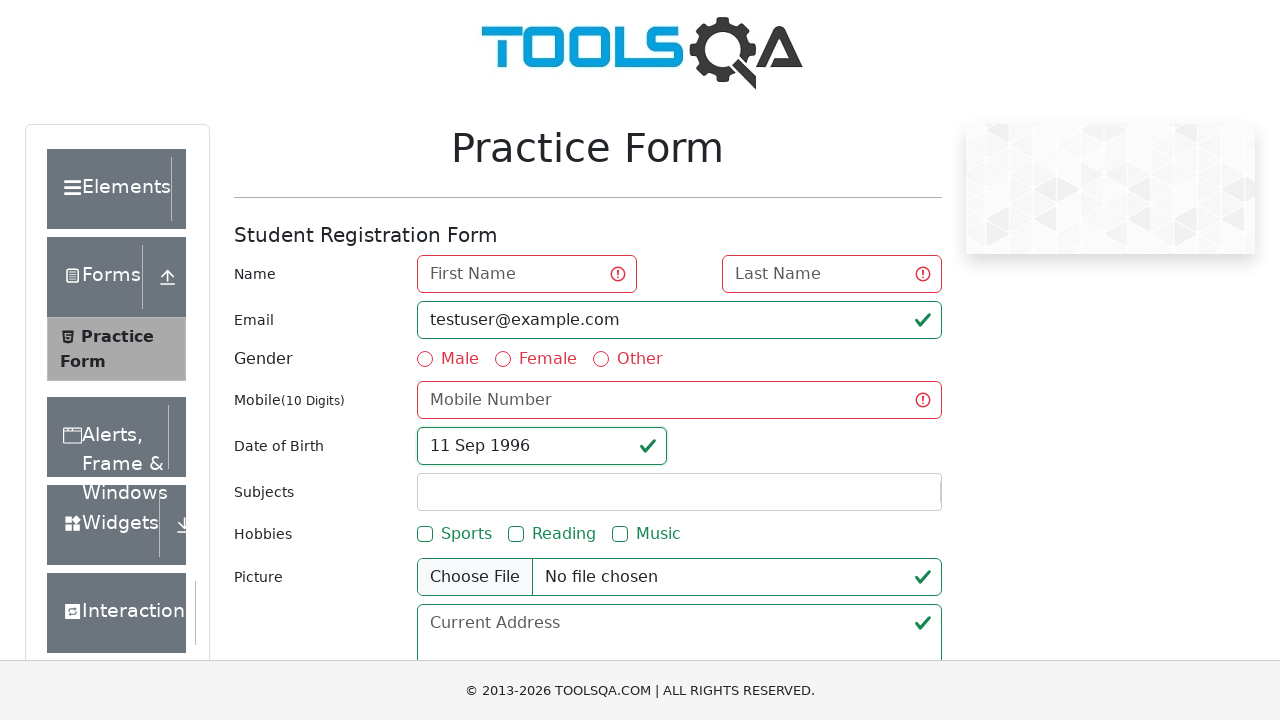

Clicked subjects input field at (430, 492) on #subjectsInput
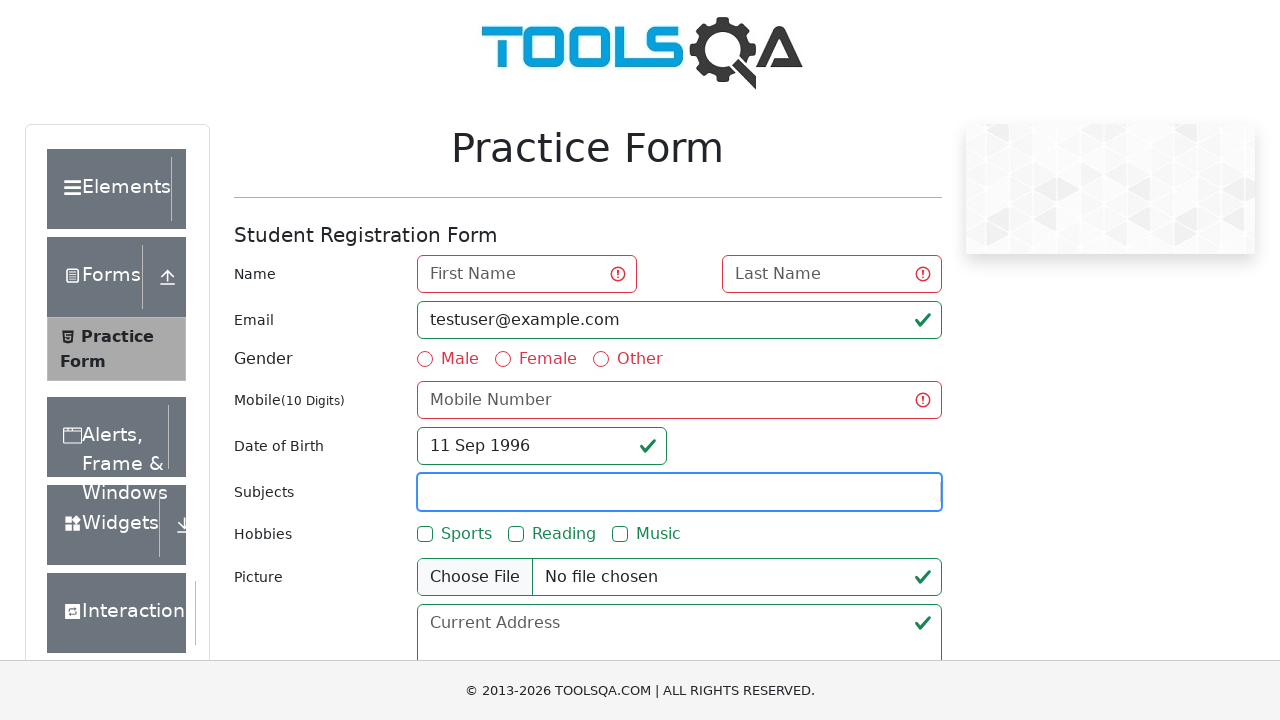

Filled subjects field with Maths on #subjectsInput
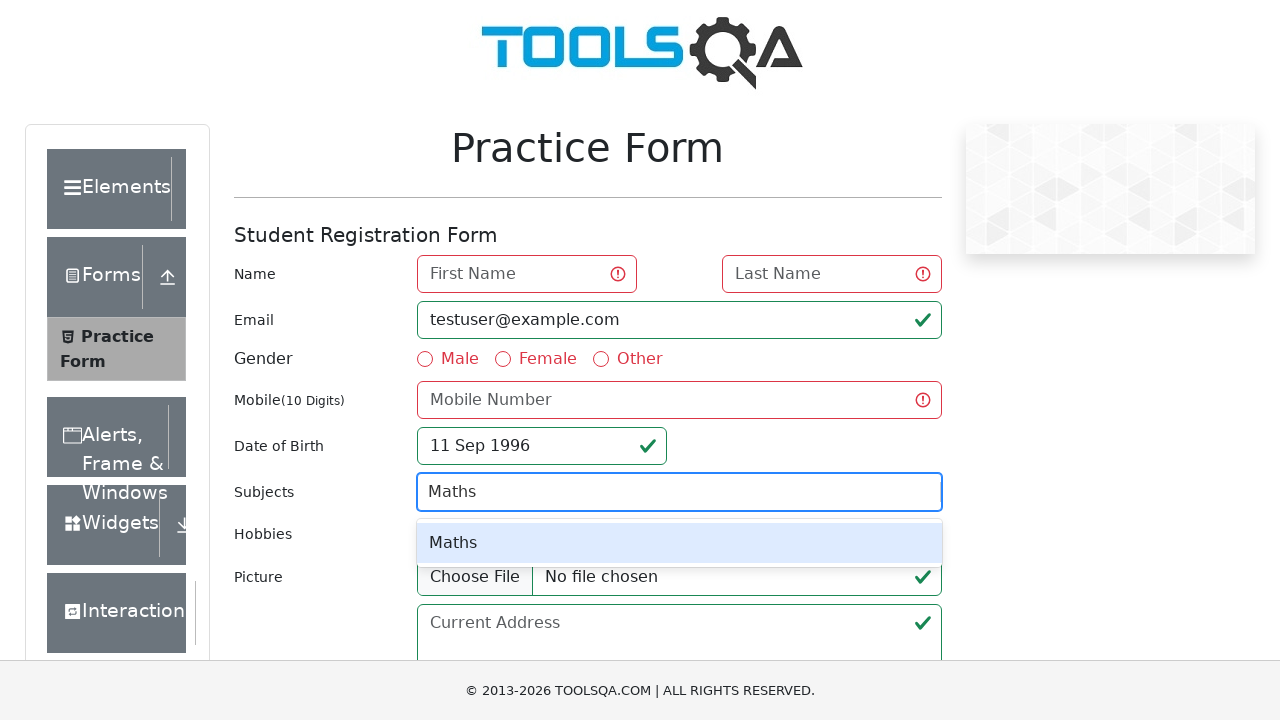

Waited for subjects input field to be available
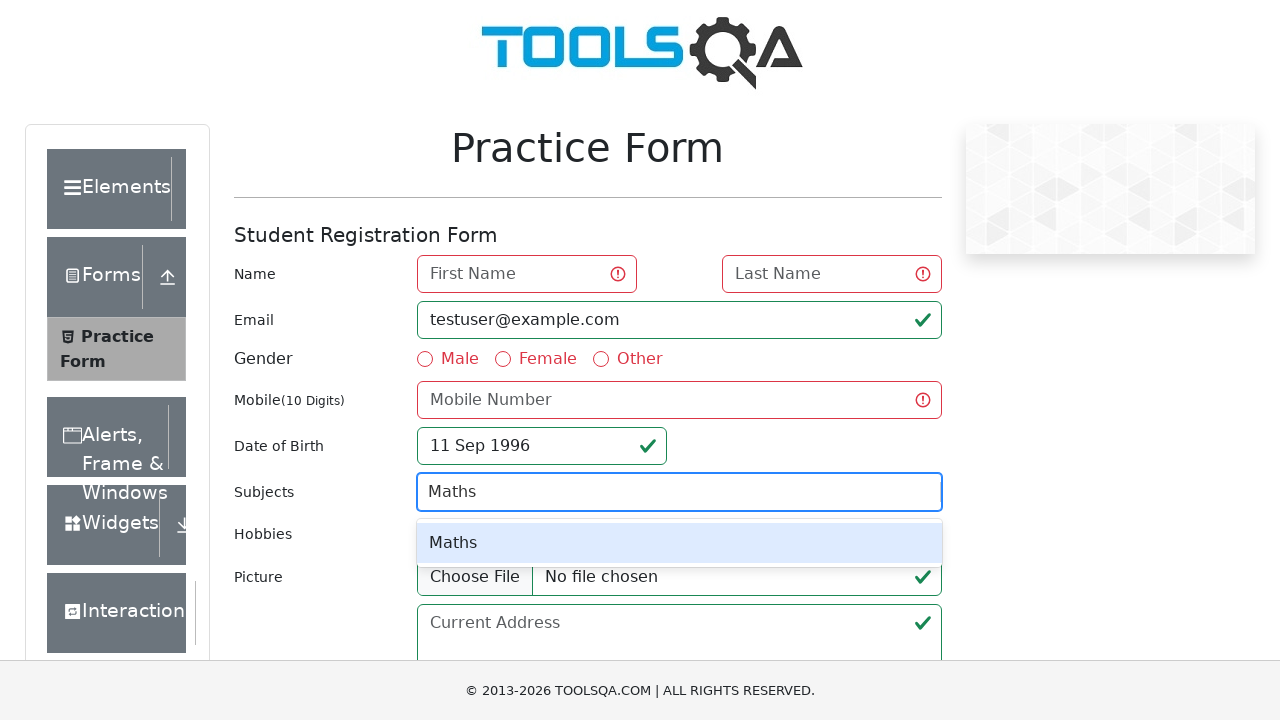

Pressed Enter to select Maths subject
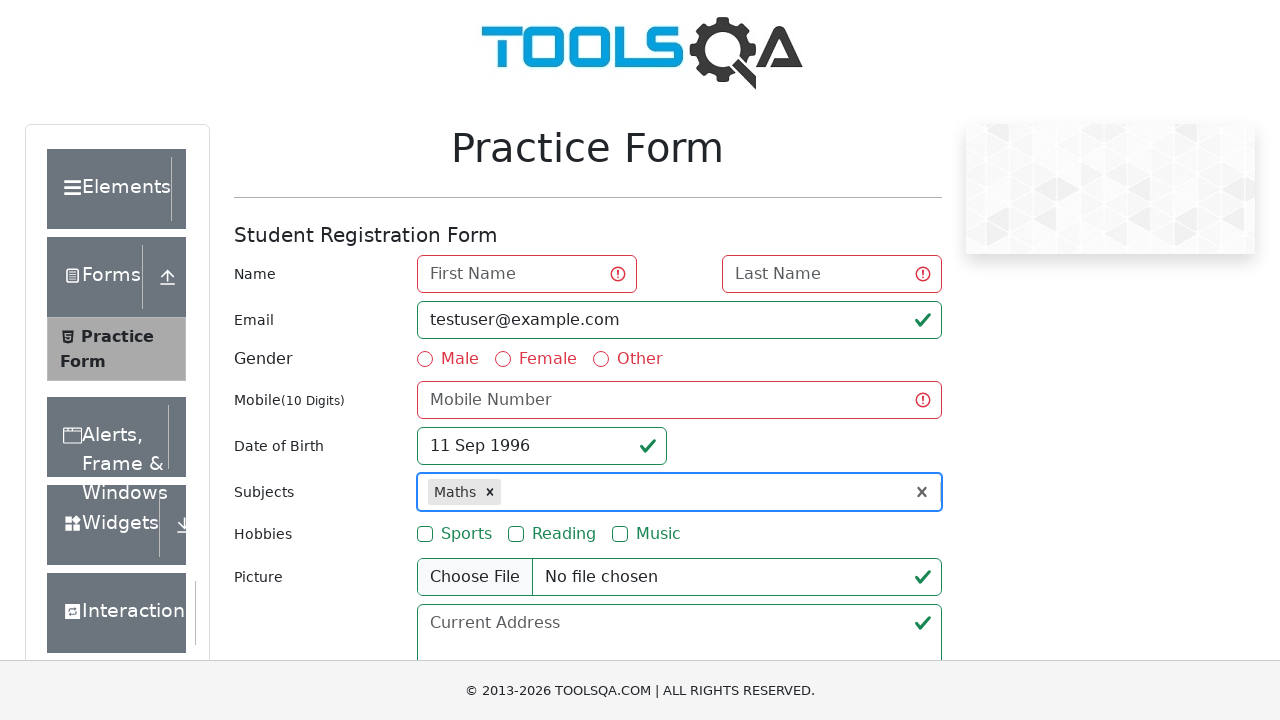

Selected hobby checkbox
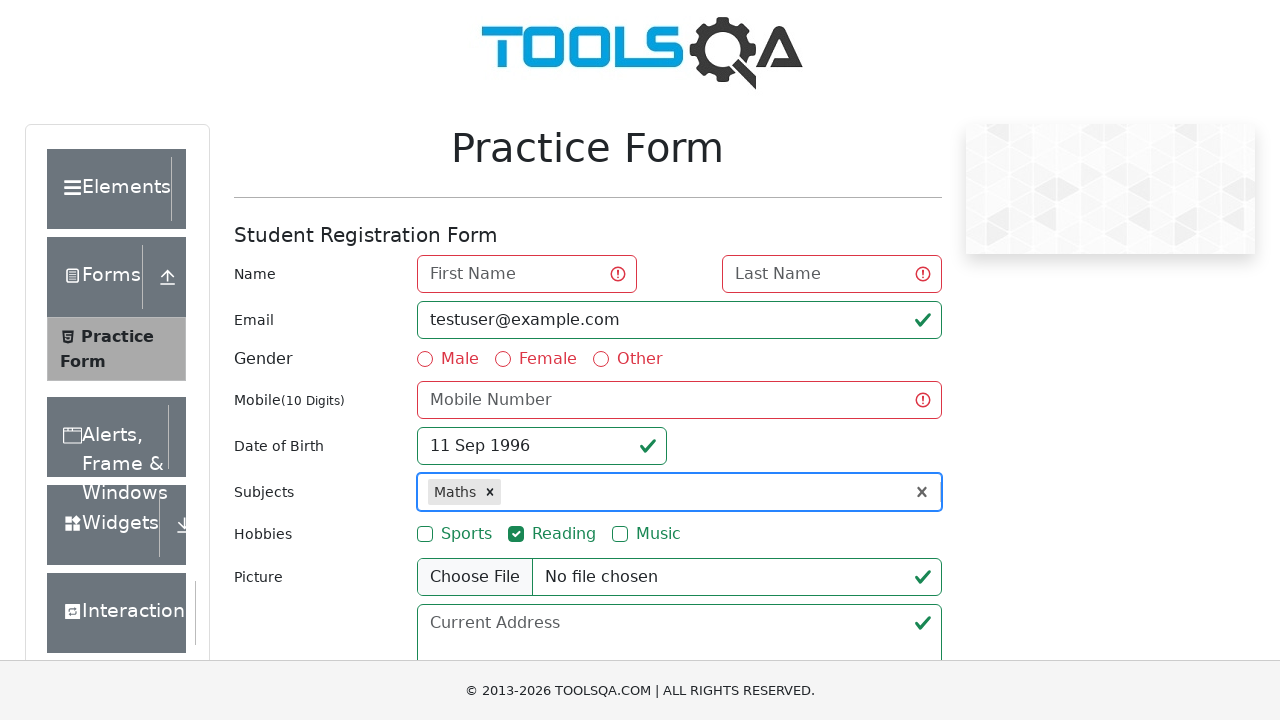

Filled current address field on #currentAddress
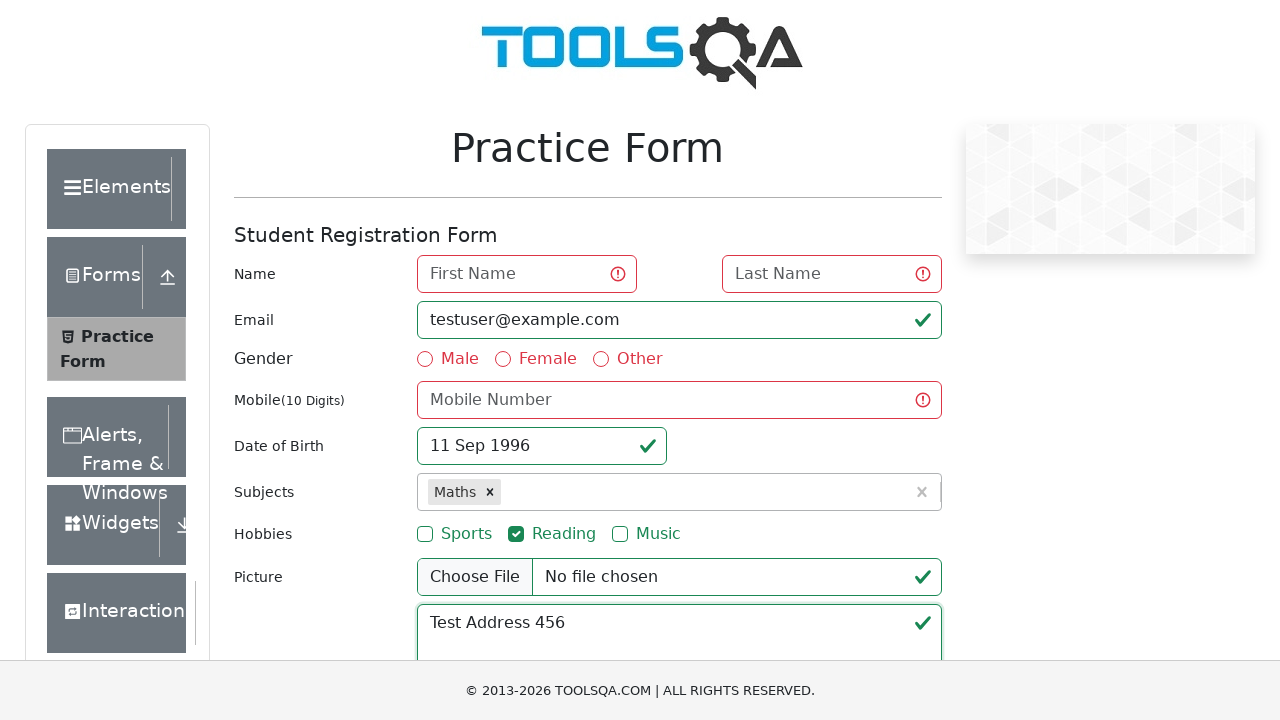

Filled state field with NCR on #react-select-3-input
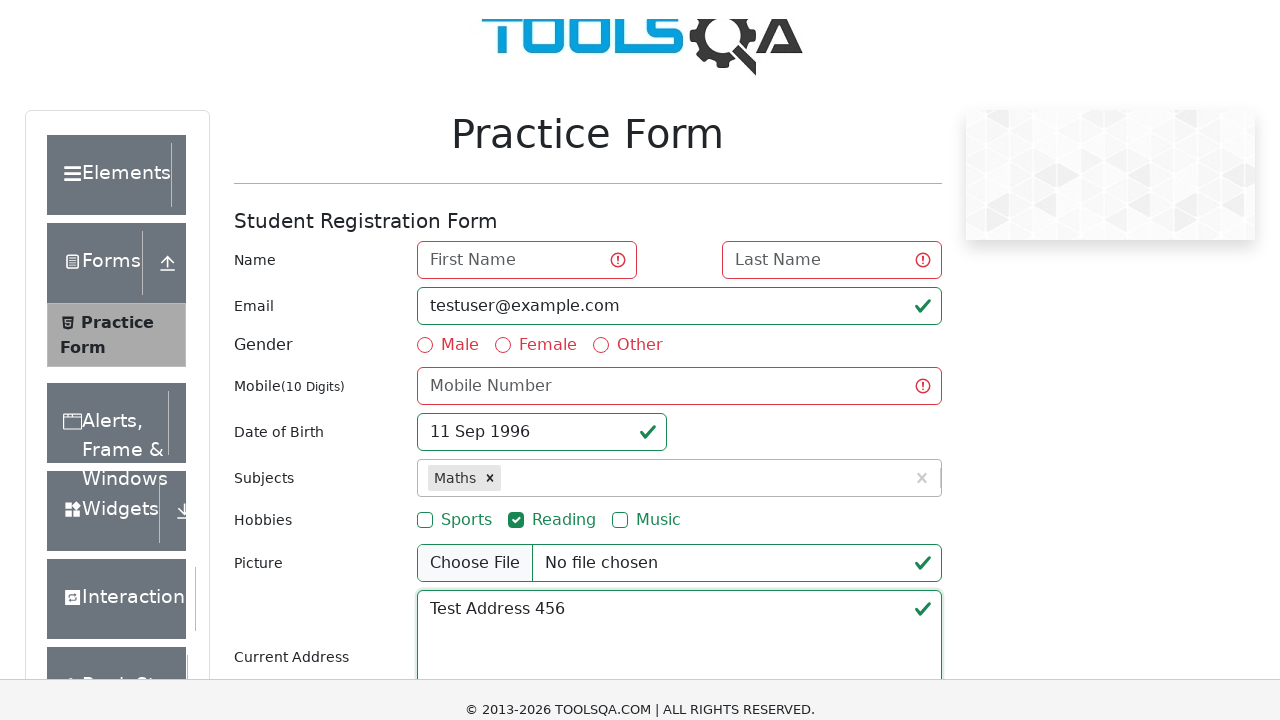

Pressed Enter to select NCR state
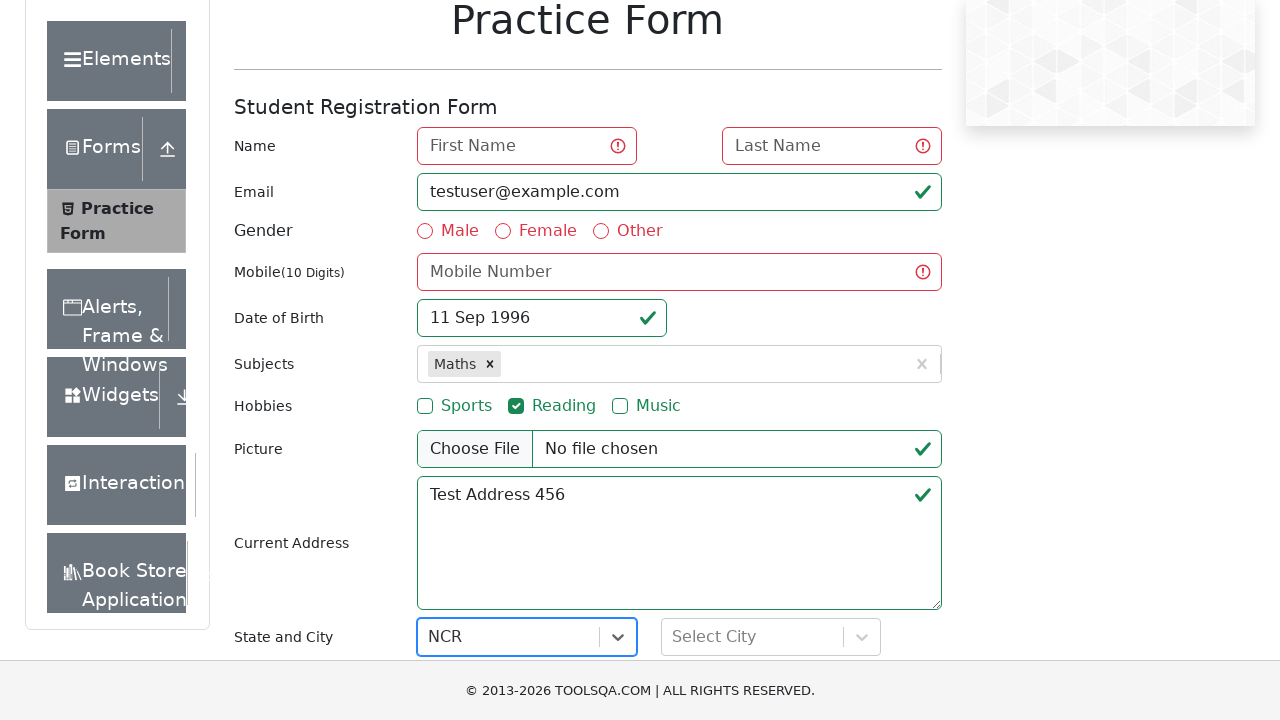

Filled city field with Delhi on #react-select-4-input
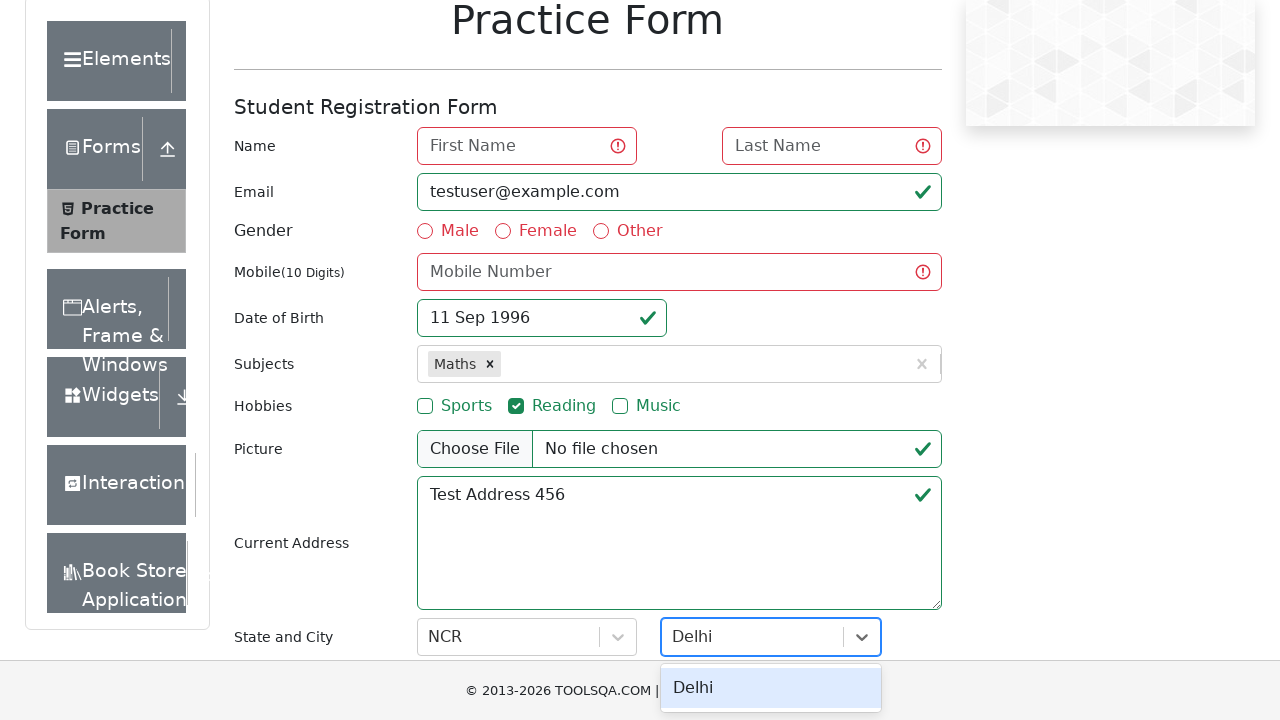

Pressed Enter to select Delhi city
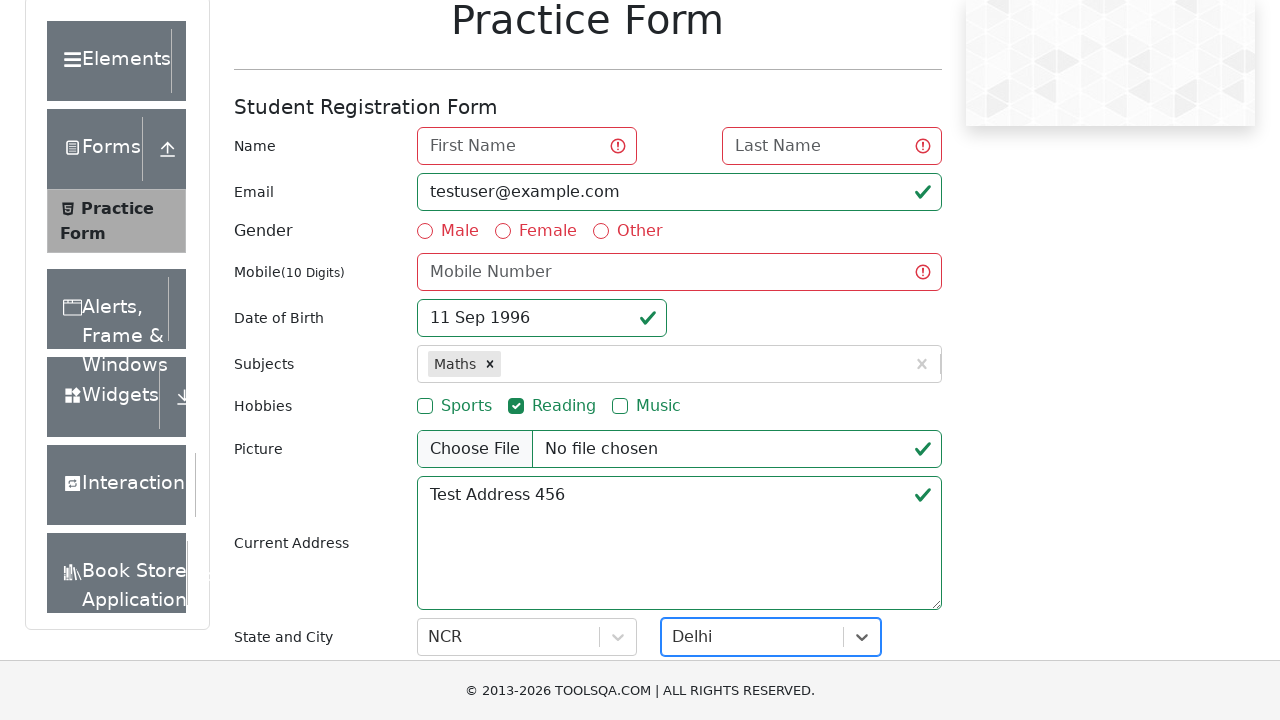

Attempted to submit form with only non-required fields filled
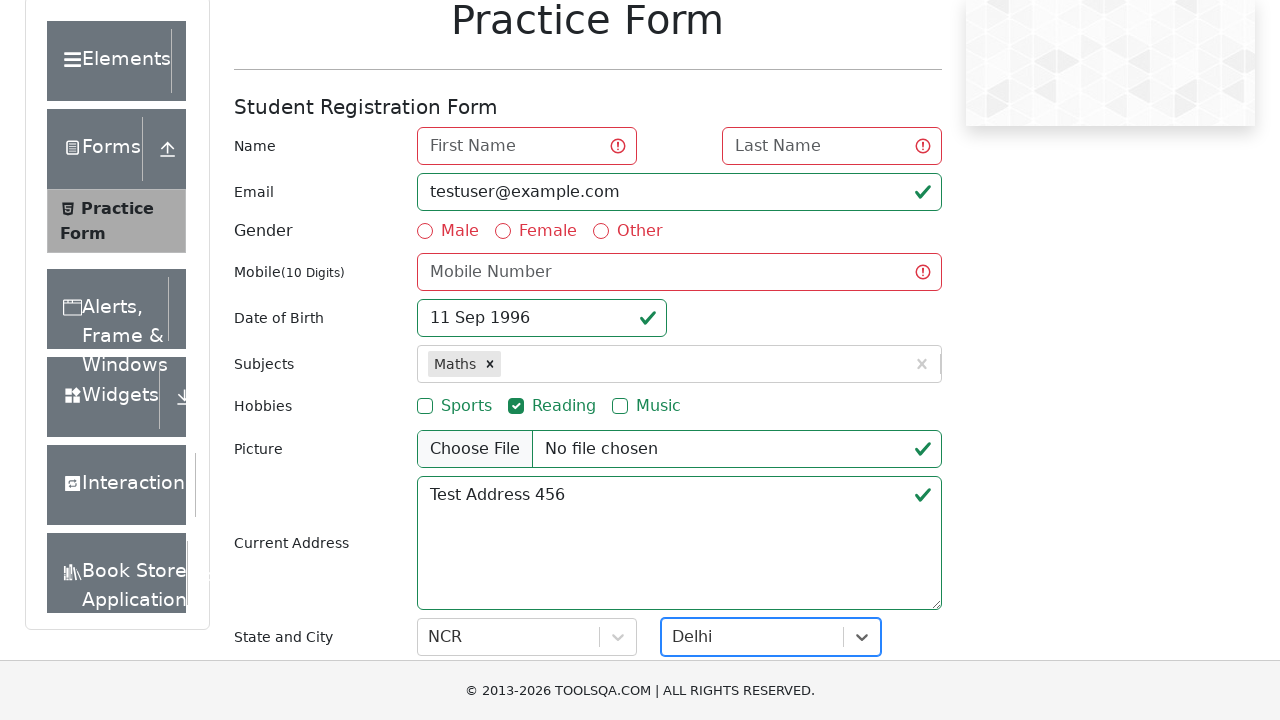

Verified confirmation modal does not appear when required fields are missing
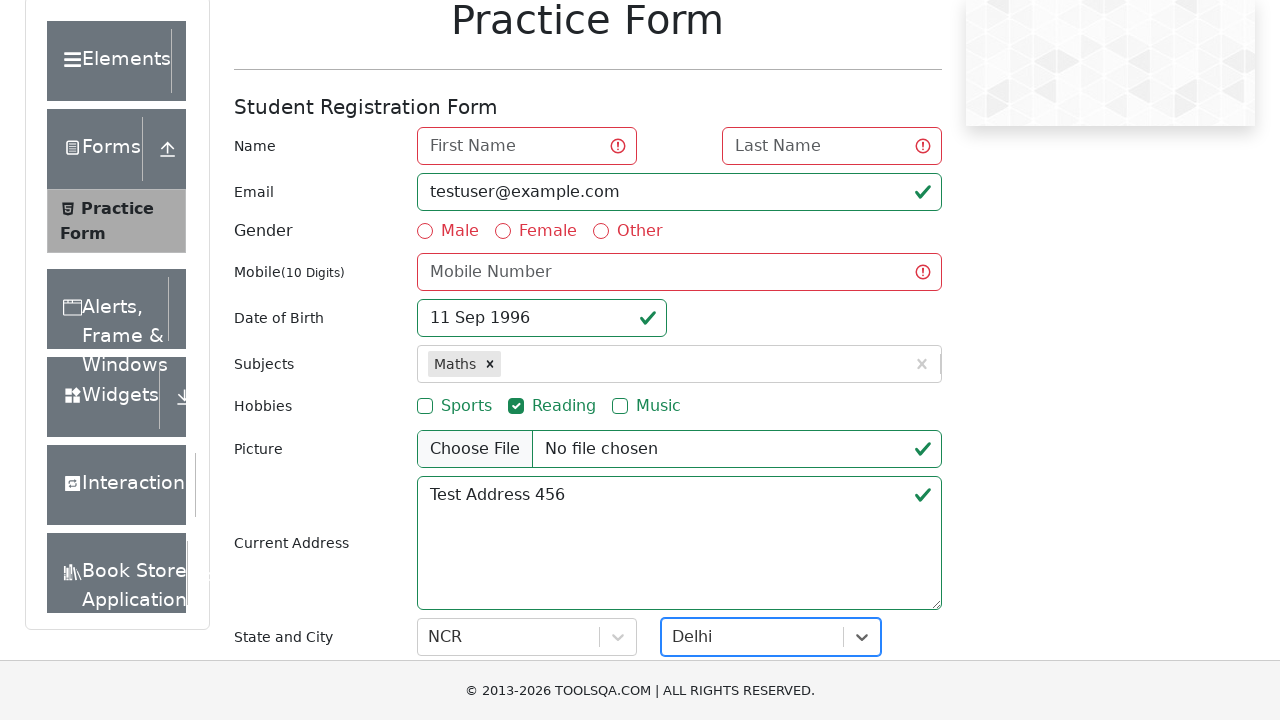

Filled first name field on #firstName
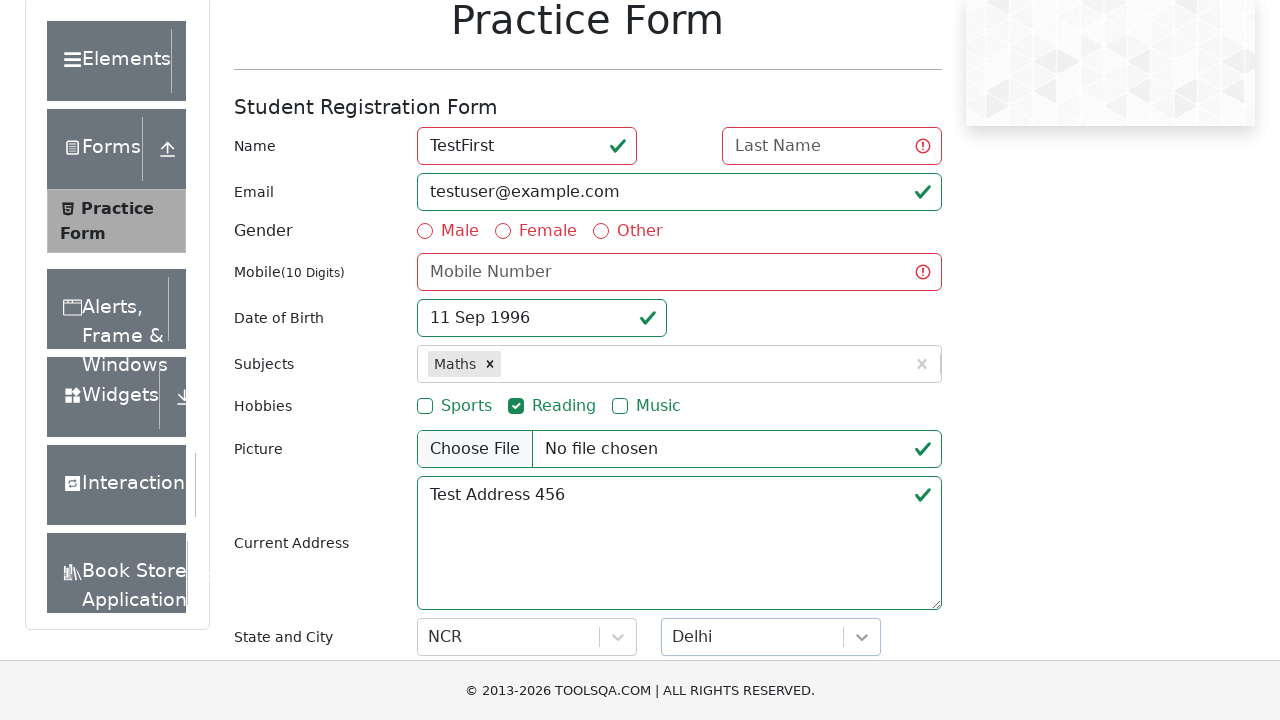

Filled last name field on #lastName
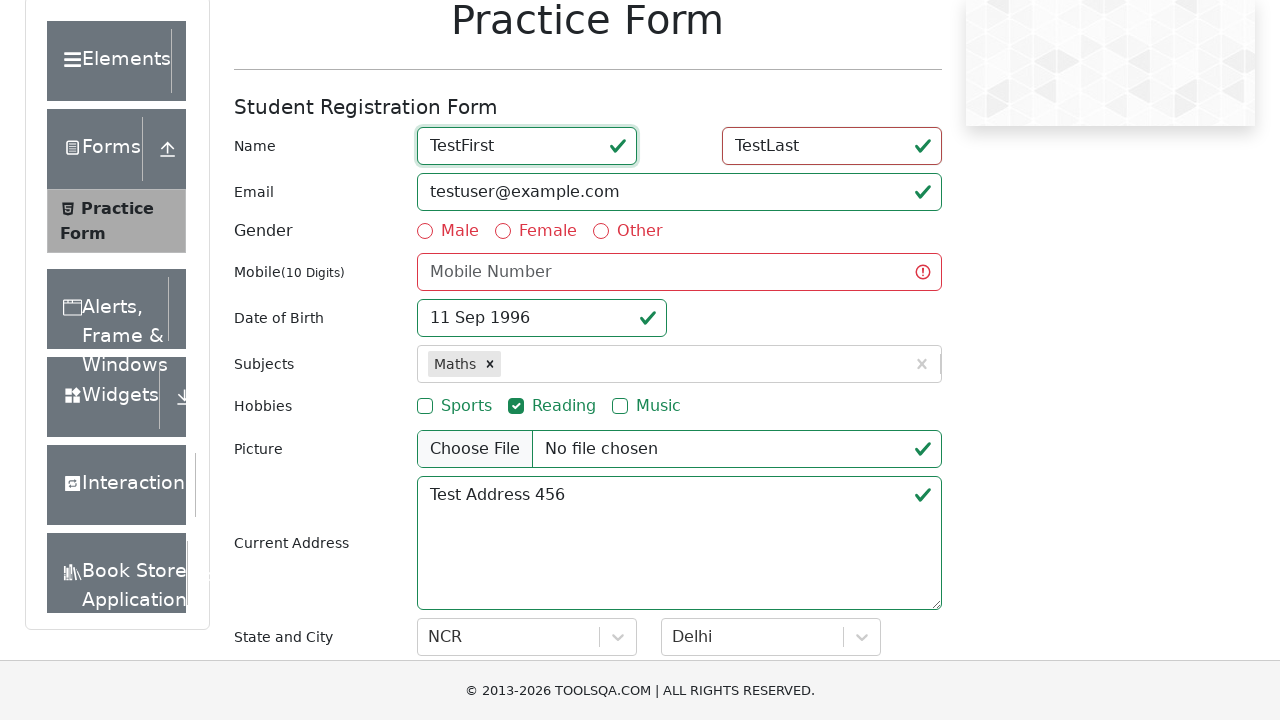

Filled mobile number field on #userNumber
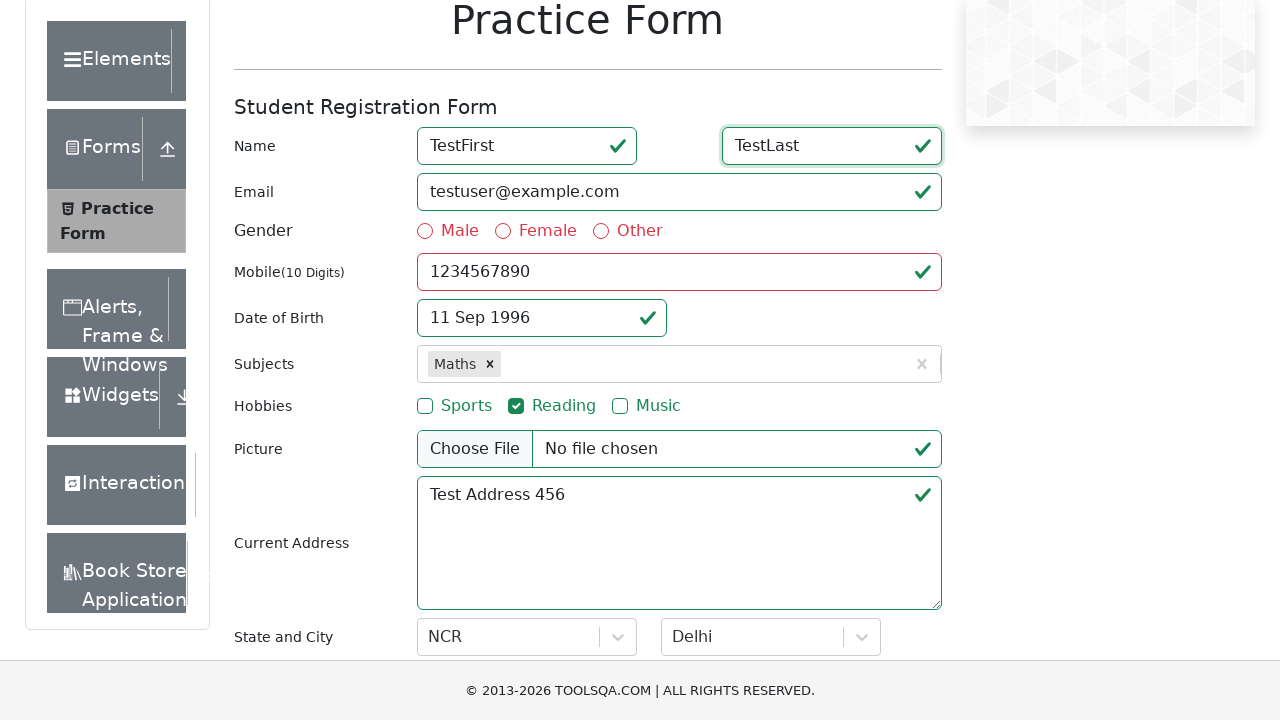

Attempted to submit form without gender selected
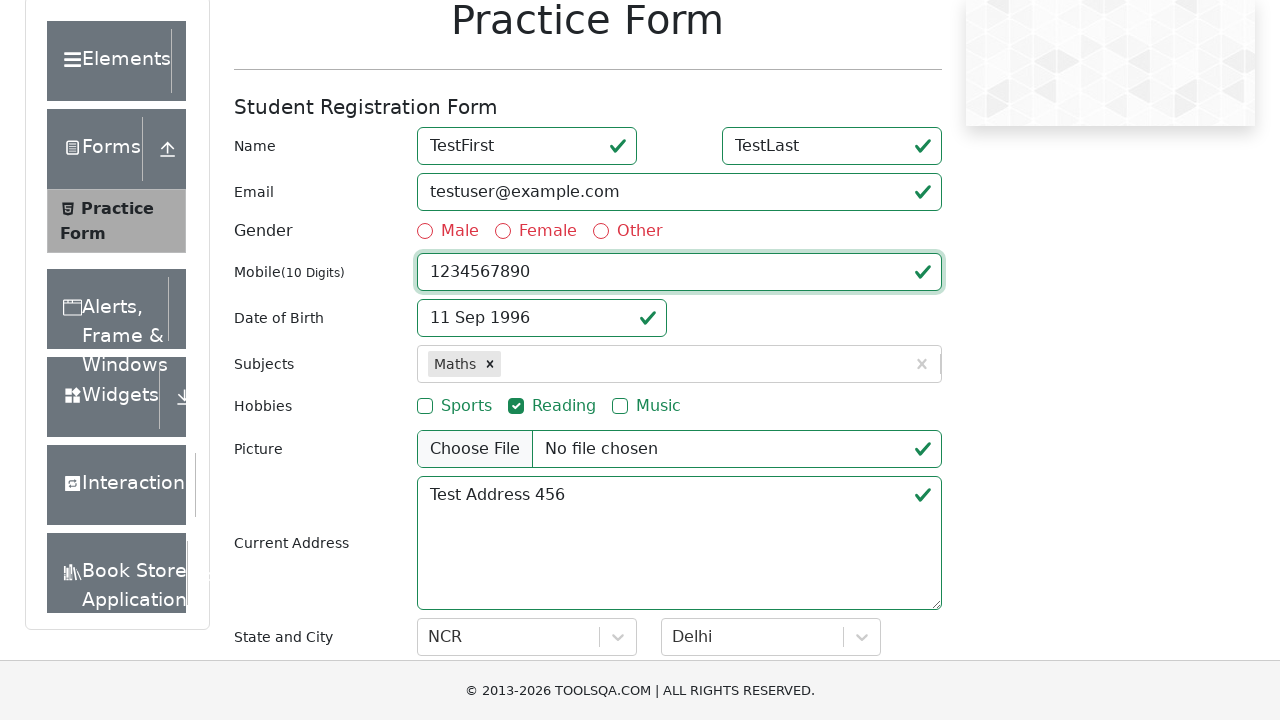

Verified confirmation modal does not appear when gender is not selected
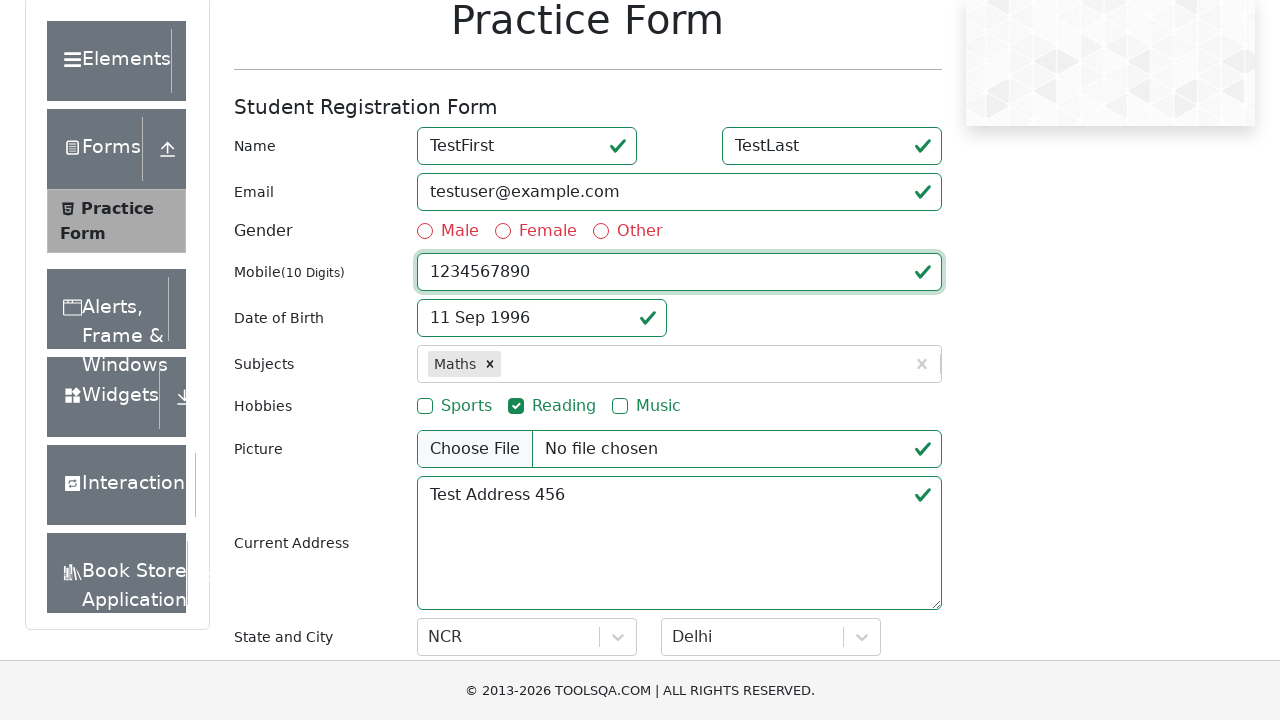

Selected gender radio button
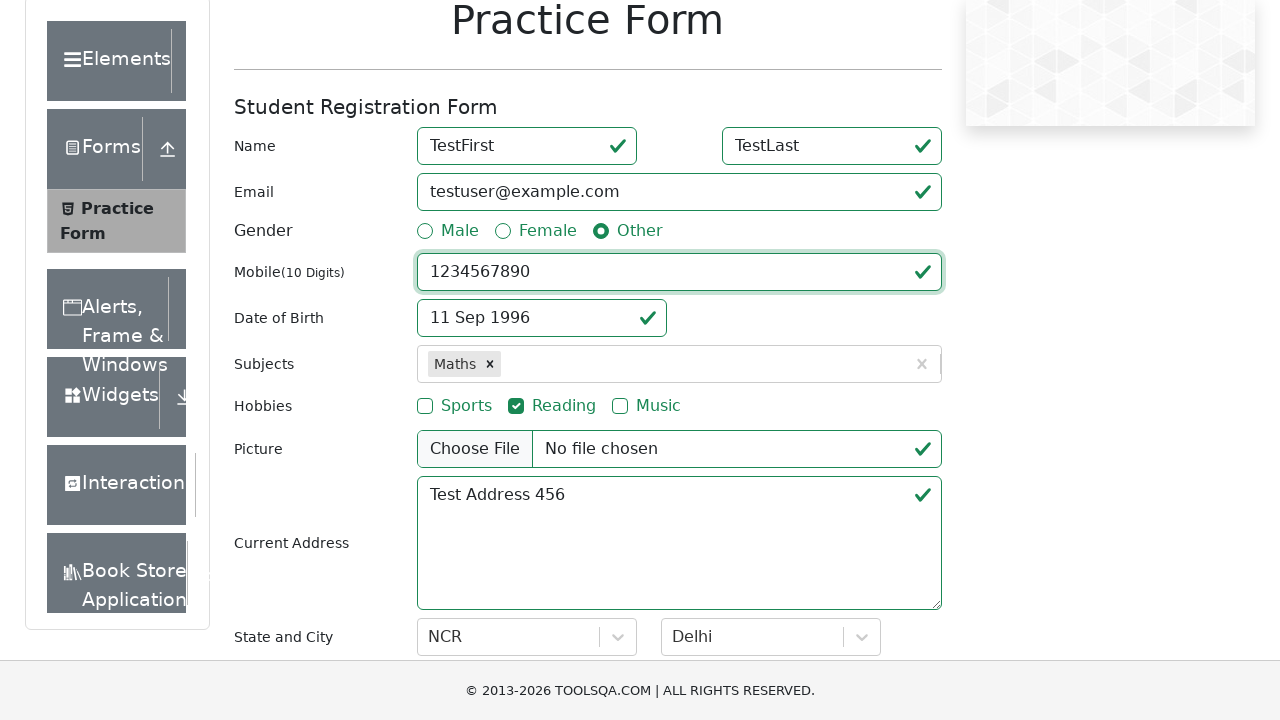

Cleared first name field on #firstName
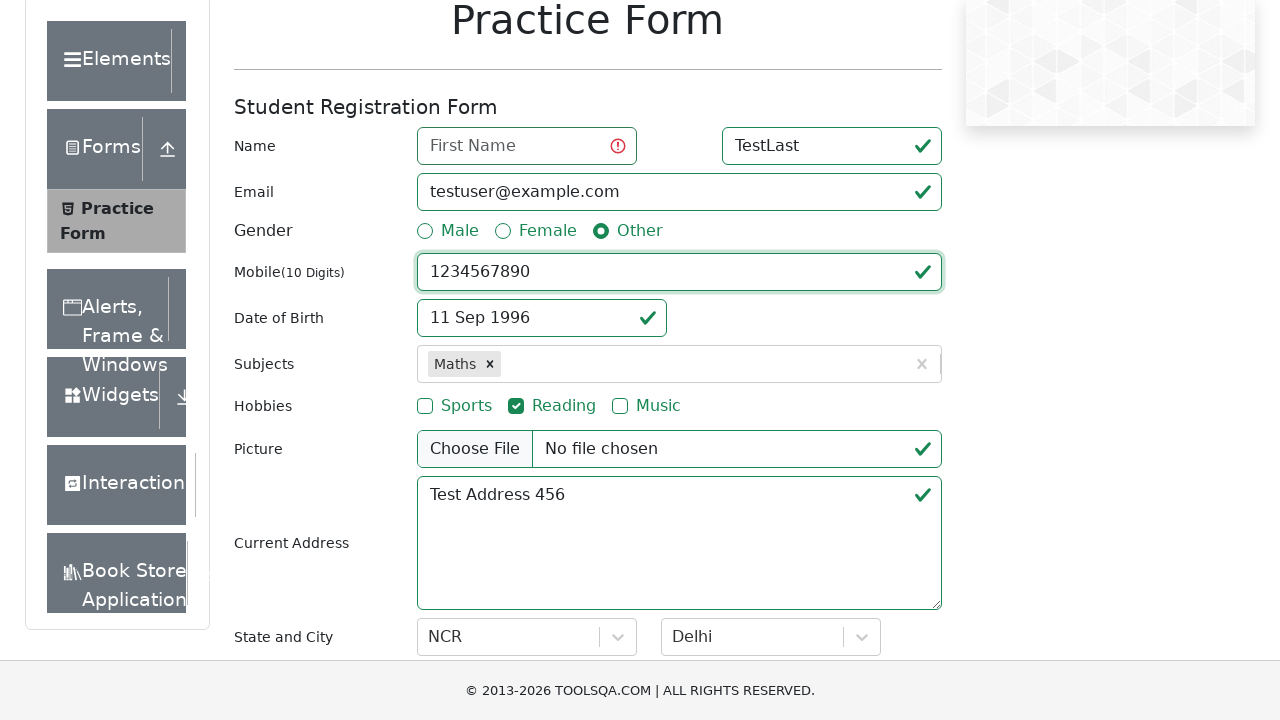

Attempted to submit form with empty first name
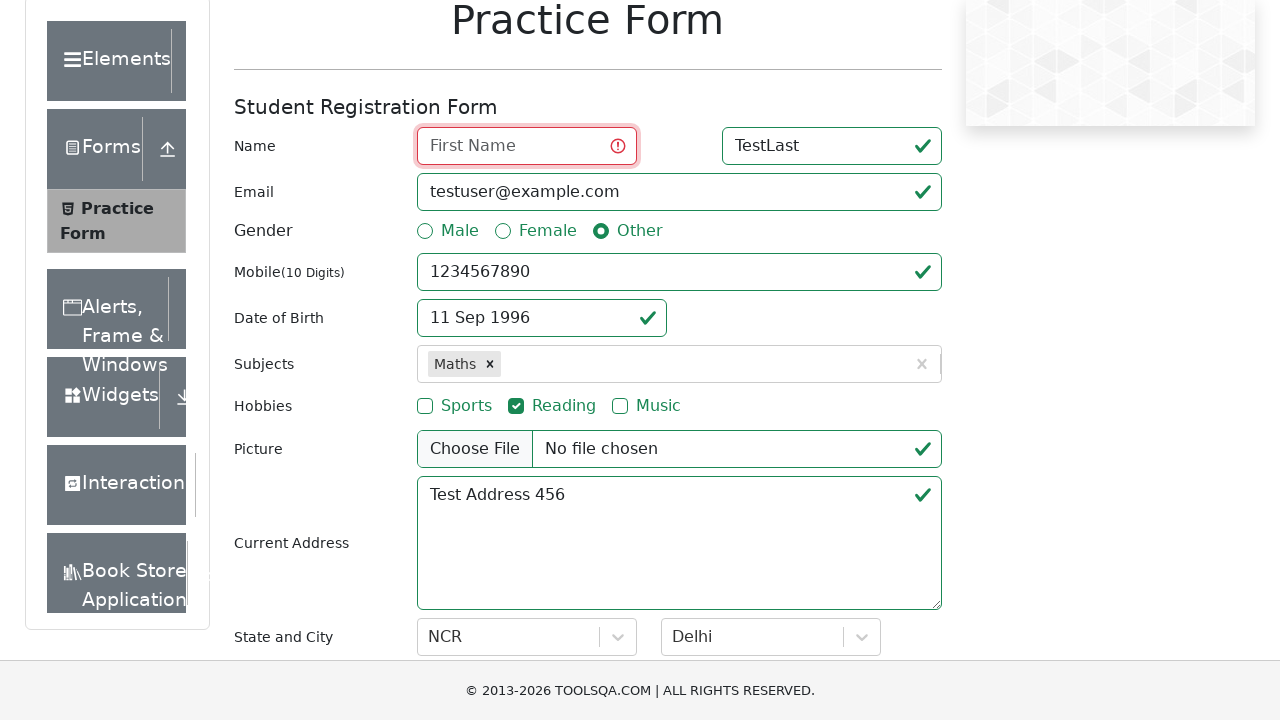

Verified confirmation modal does not appear when first name is empty
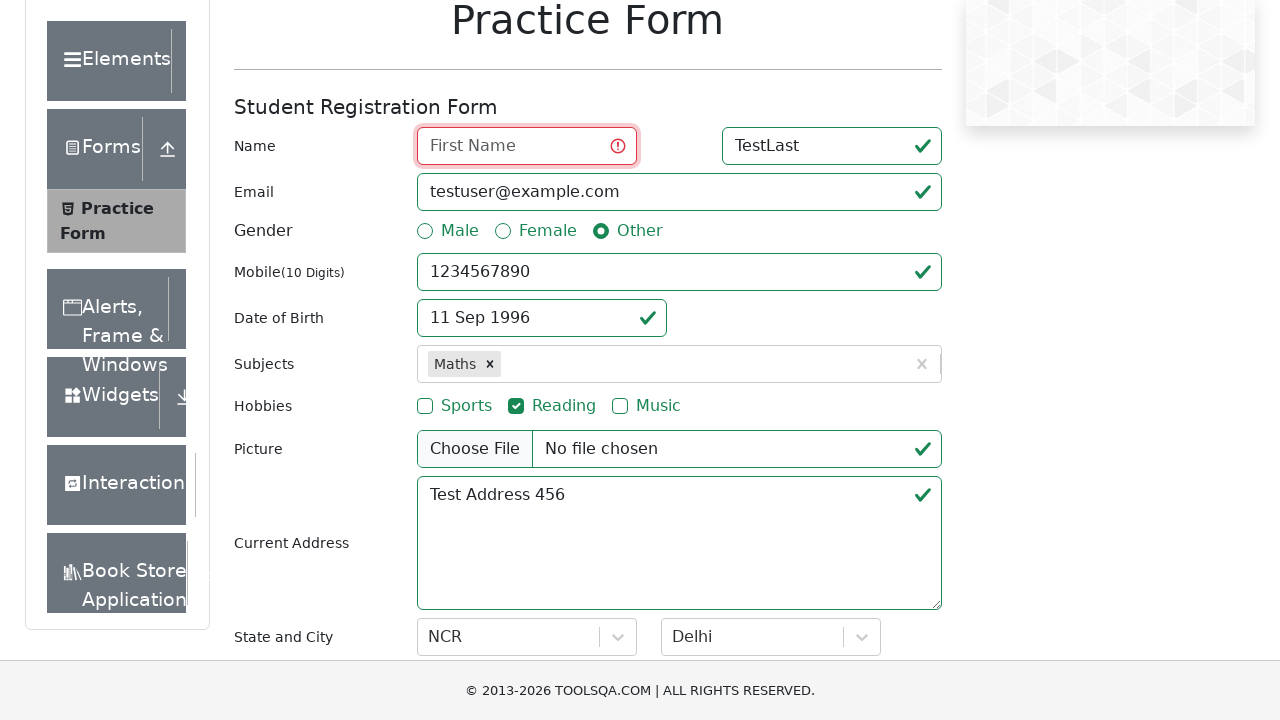

Restored first name field on #firstName
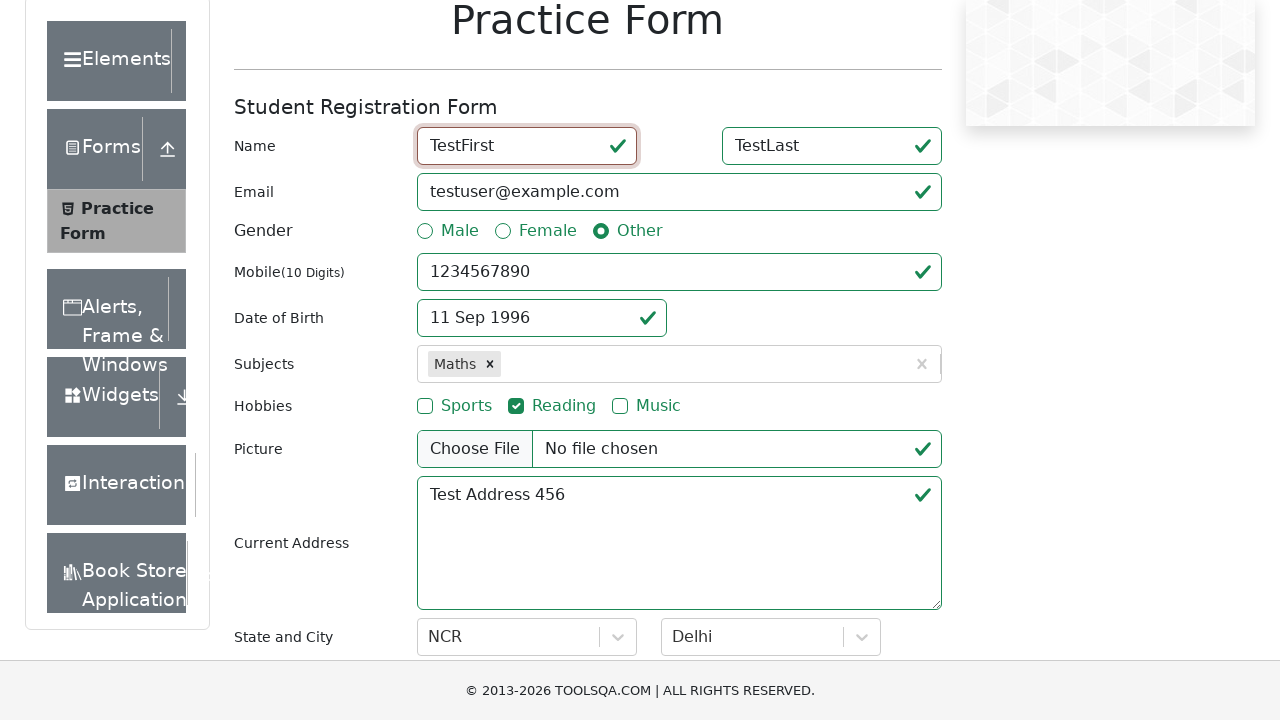

Cleared last name field on #lastName
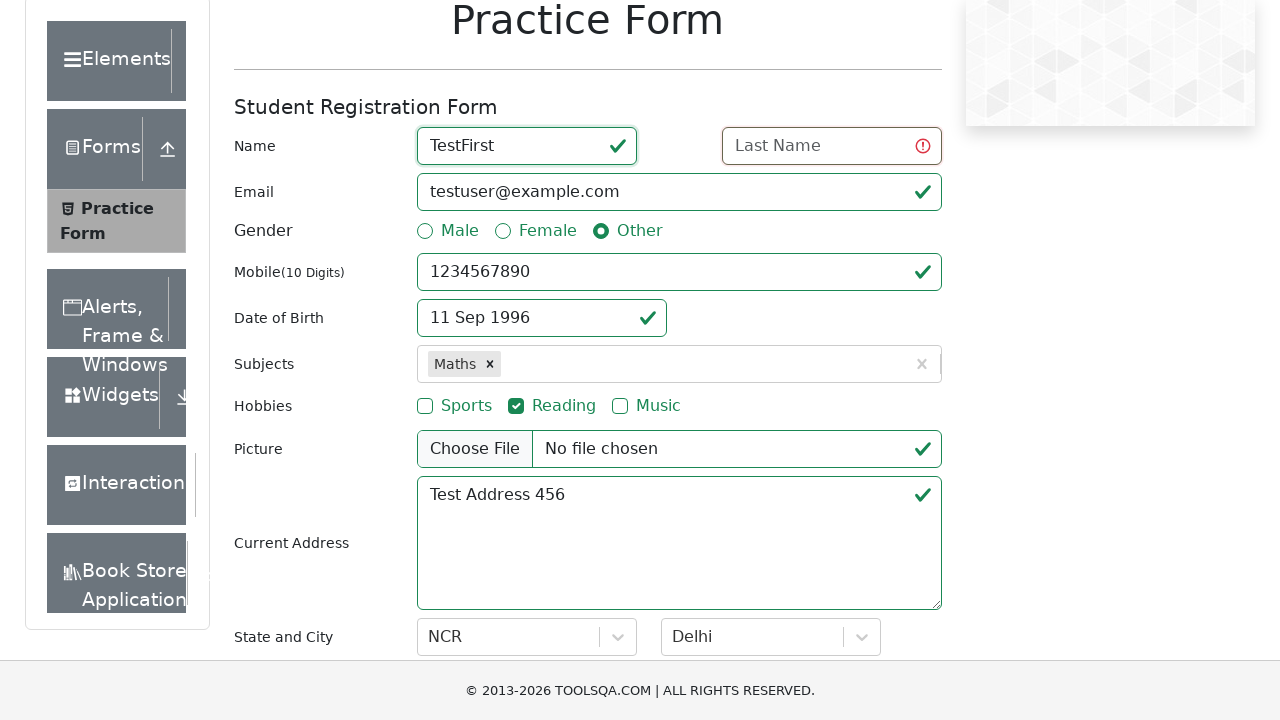

Attempted to submit form with empty last name
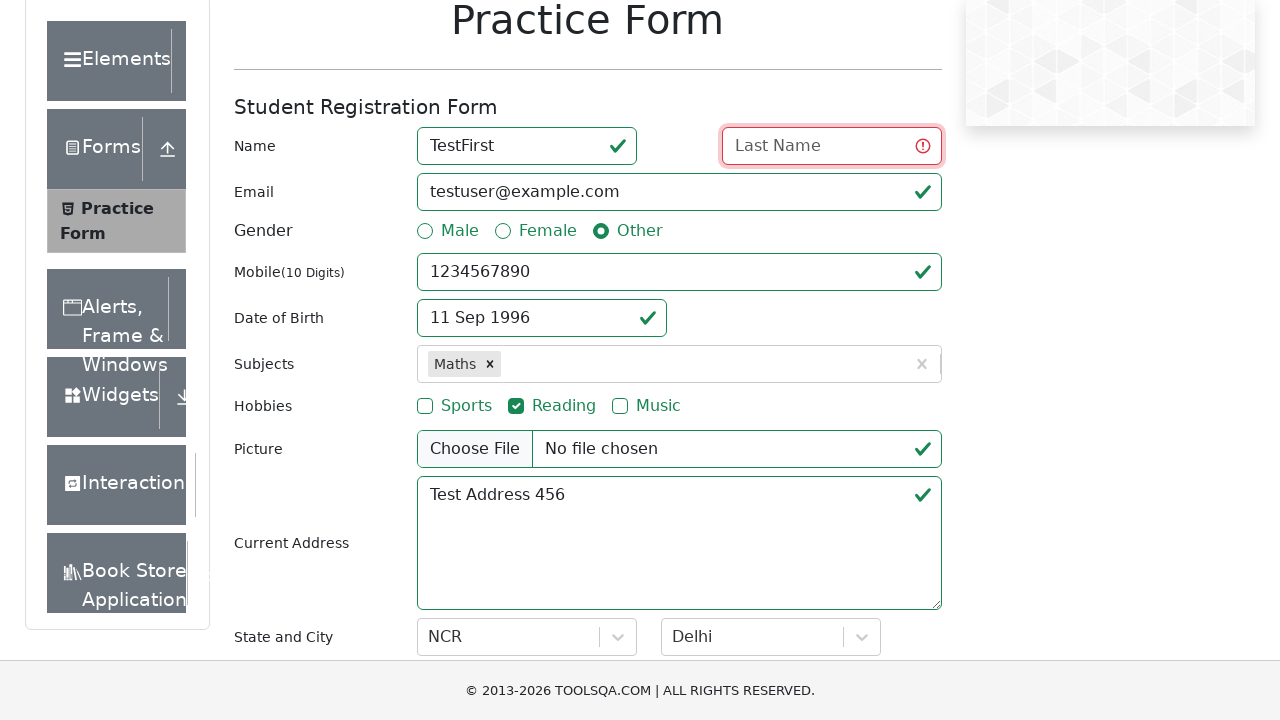

Verified confirmation modal does not appear when last name is empty
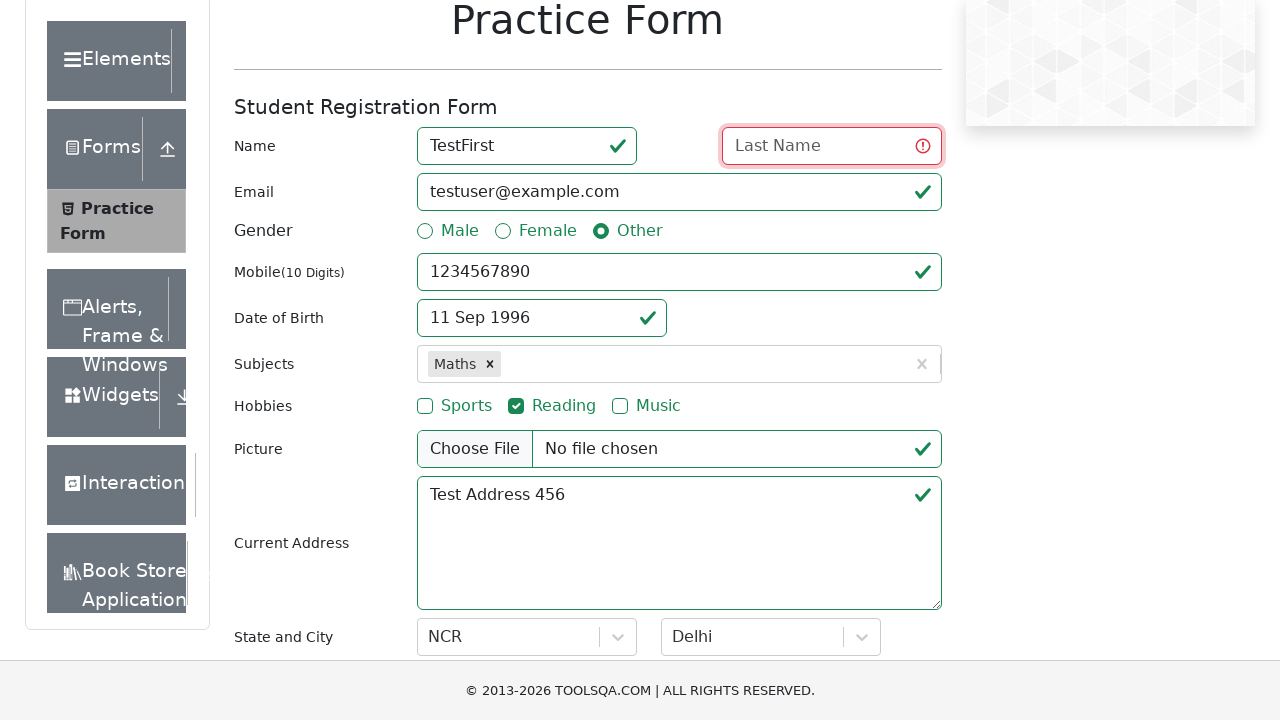

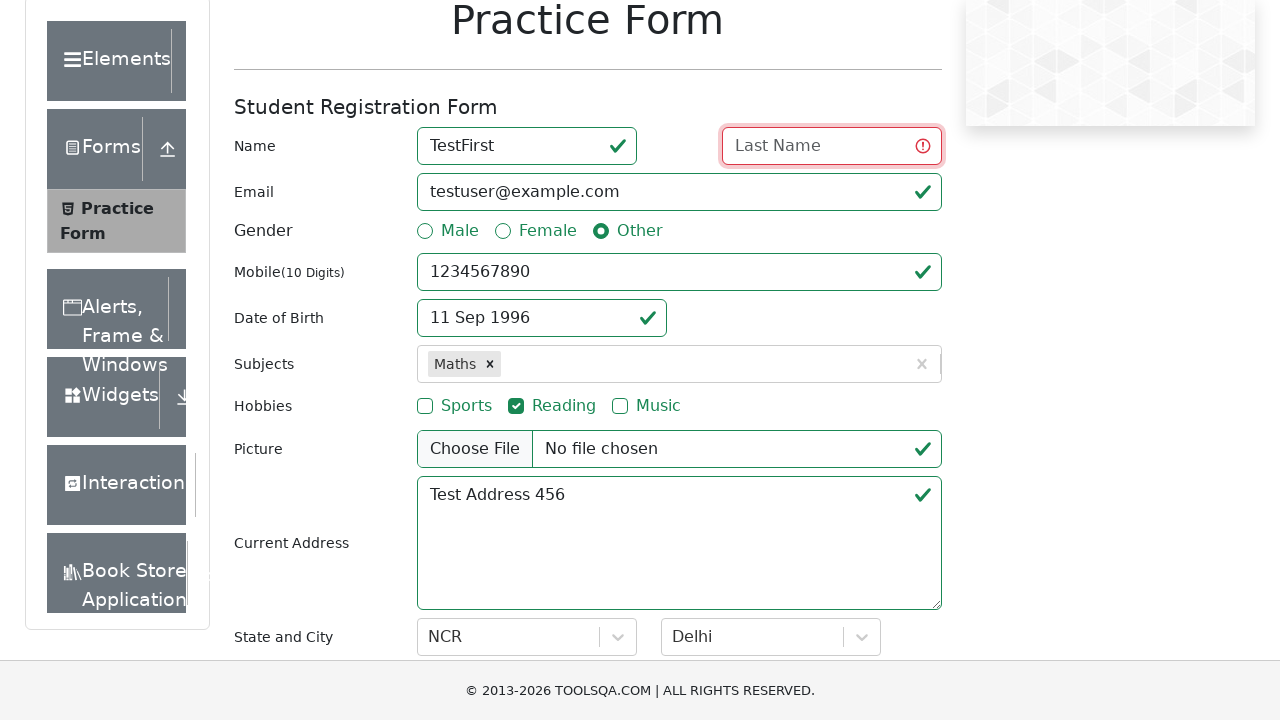